Tests dynamic controls on a page by clicking the Remove button, waiting for a message to appear, verifying an input is disabled, then clicking Enable and waiting for the input to become clickable.

Starting URL: http://the-internet.herokuapp.com/dynamic_controls

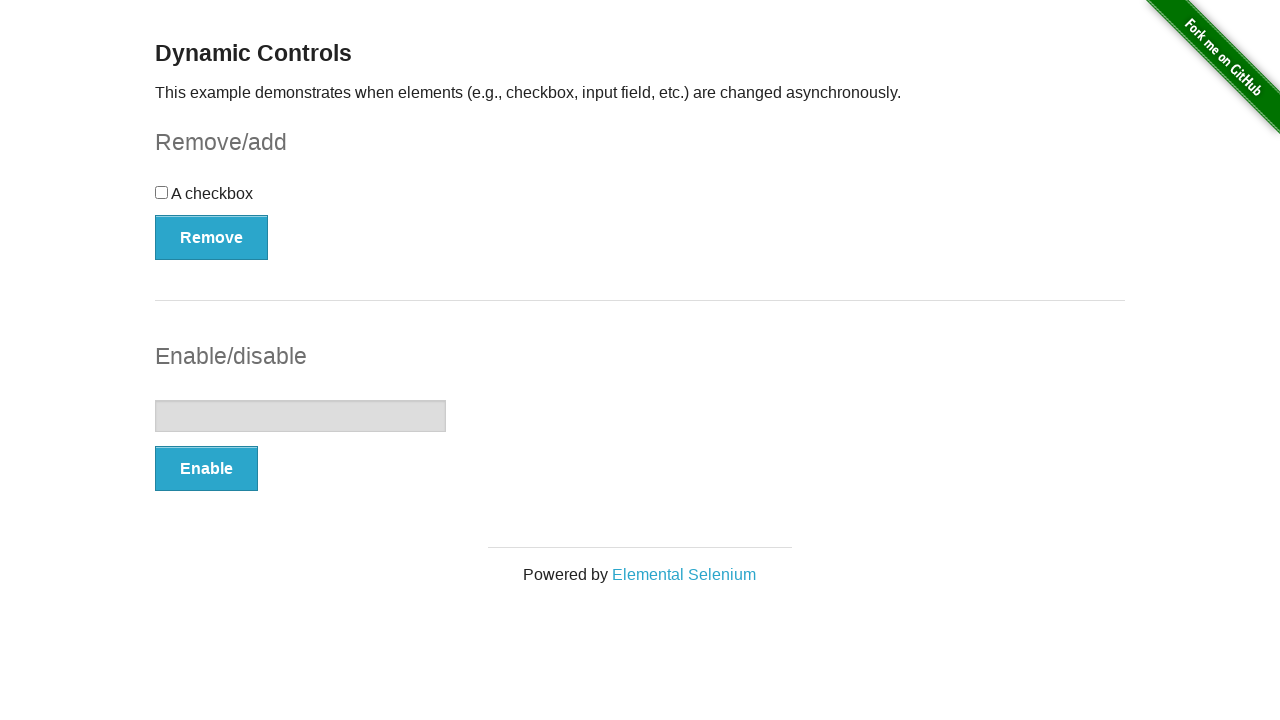

Clicked the Remove button at (212, 237) on xpath=//button[text()='Remove']
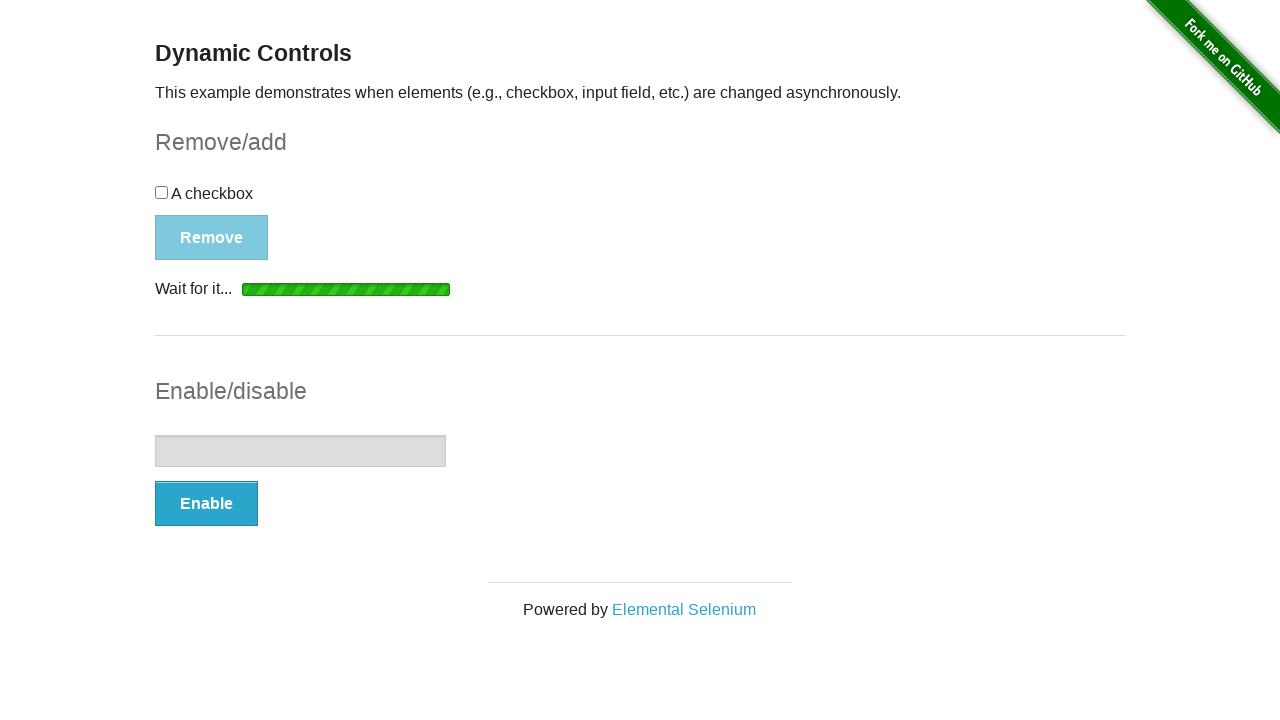

Message appeared after removal
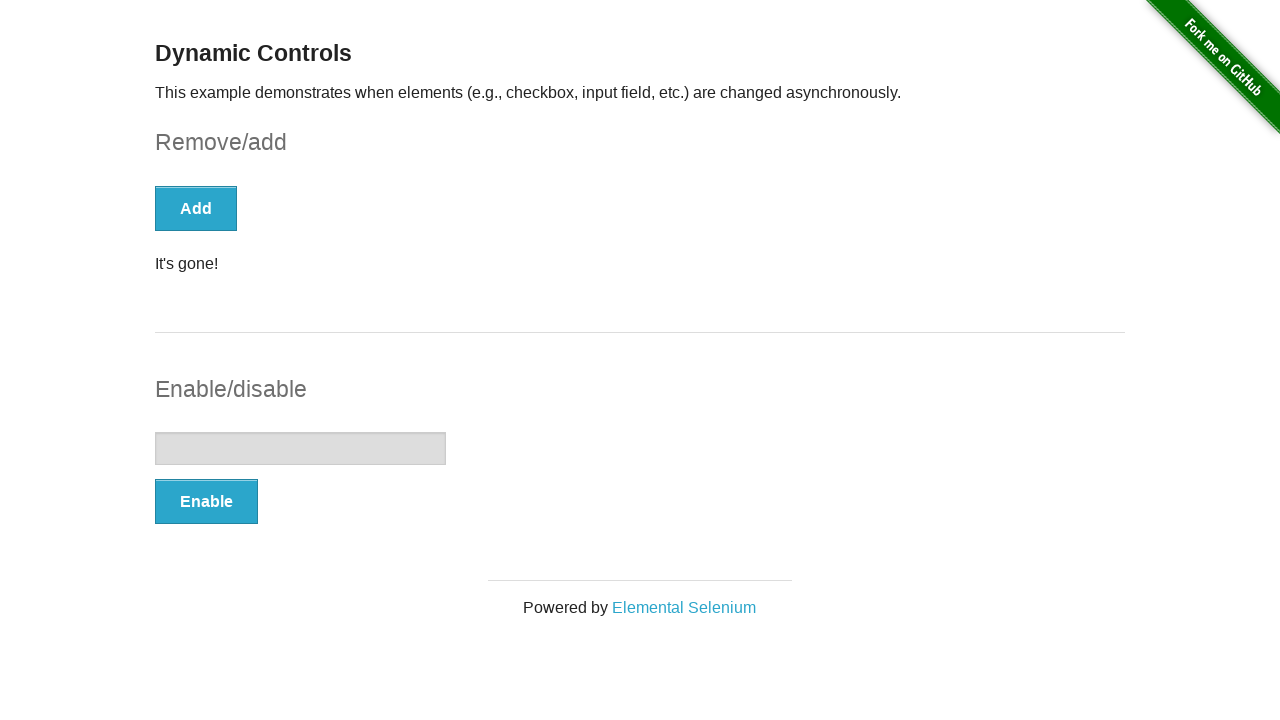

Located the input field
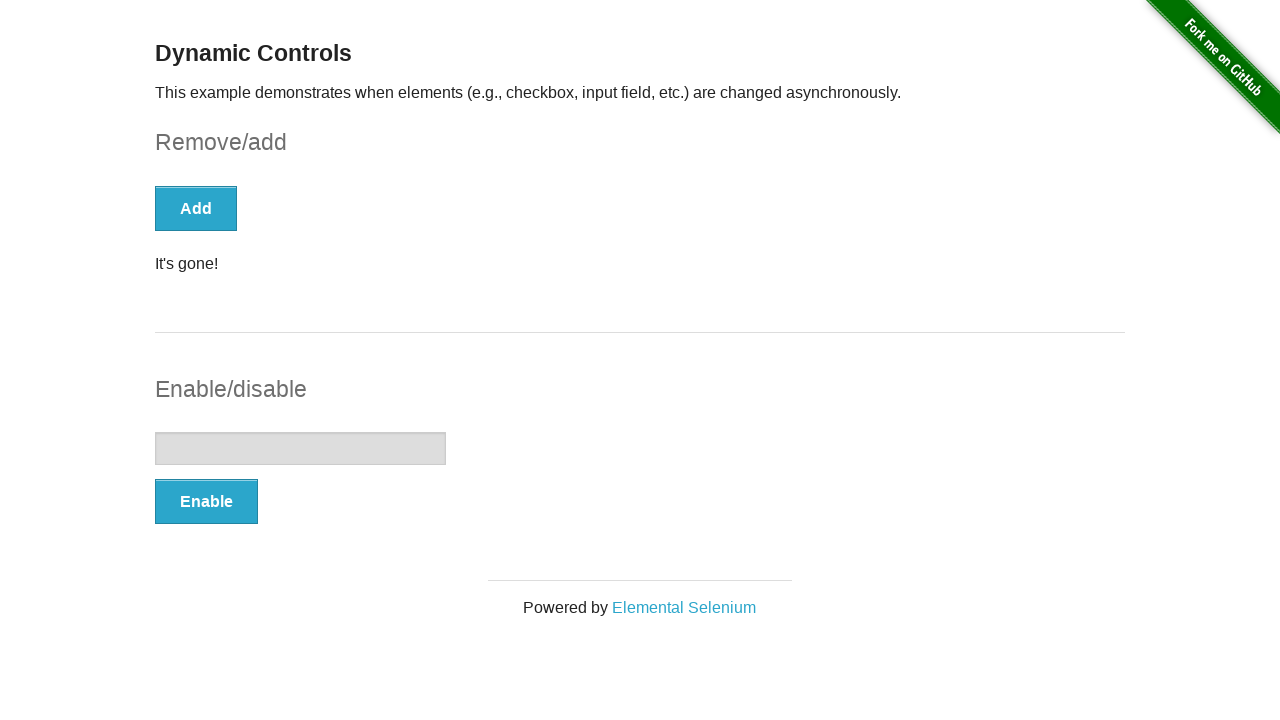

Verified input field is disabled
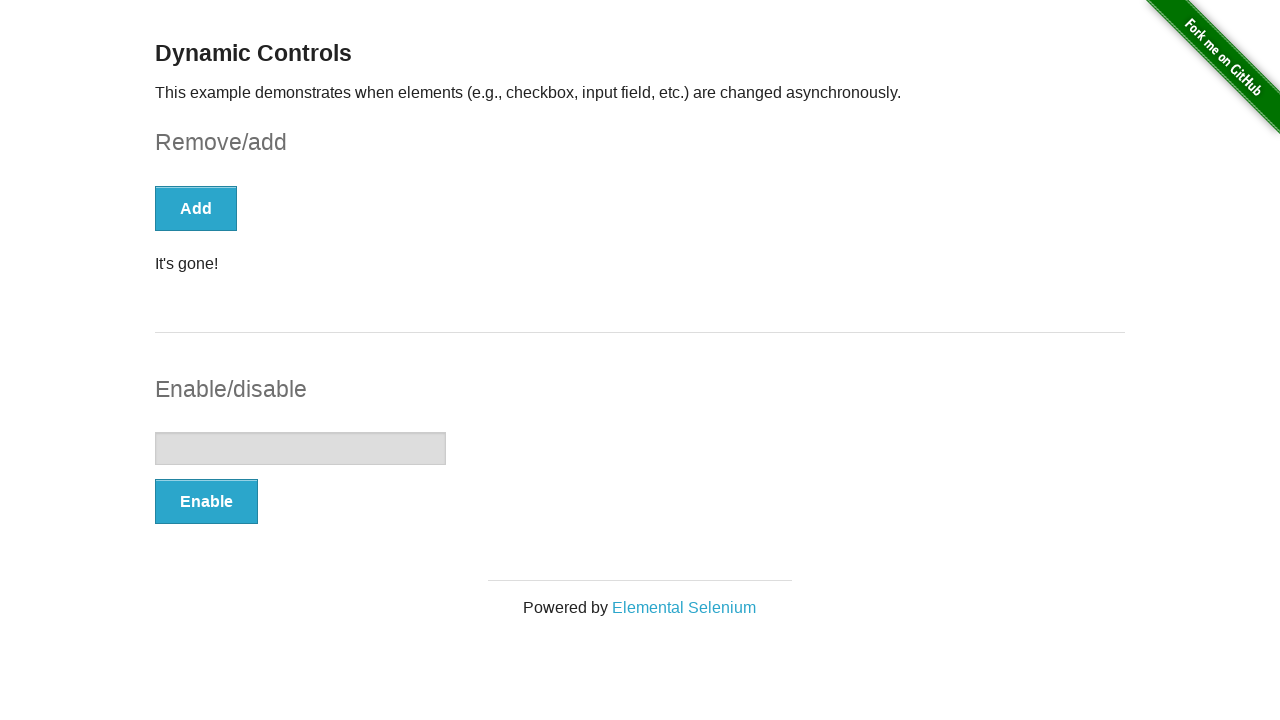

Clicked the Enable button at (206, 501) on xpath=//form[@id='input-example']/button
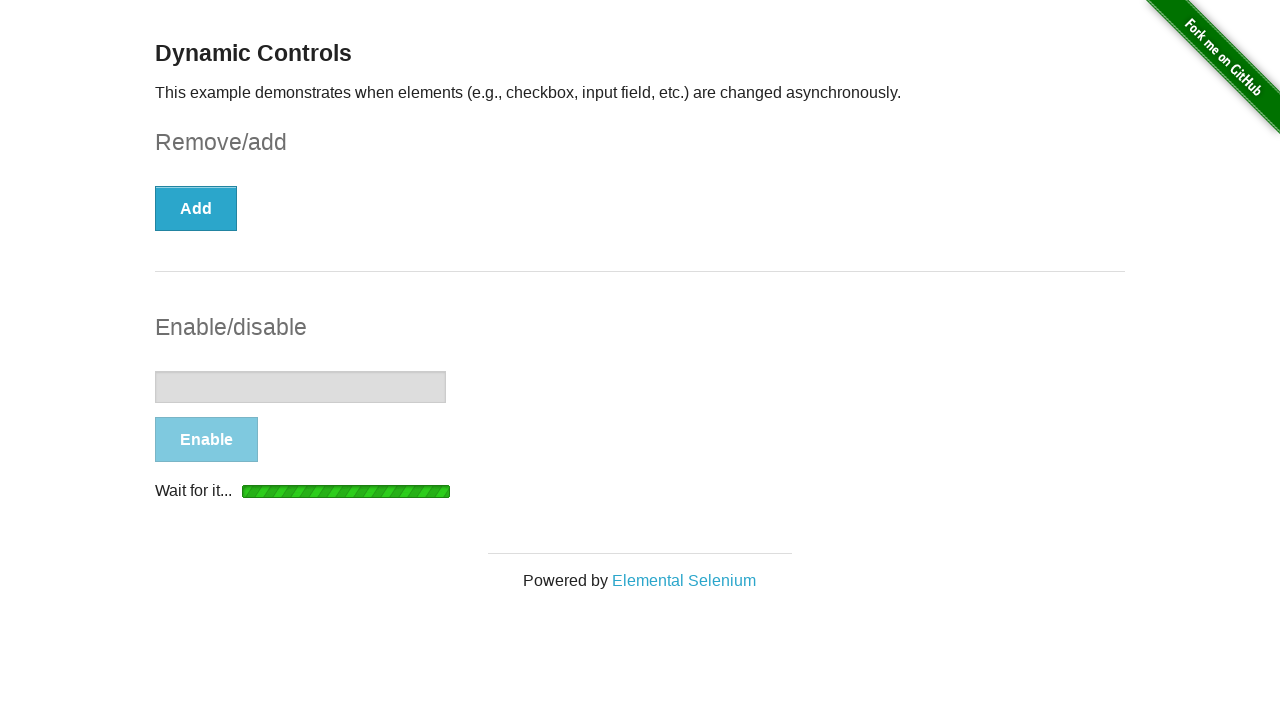

Message appeared after enabling
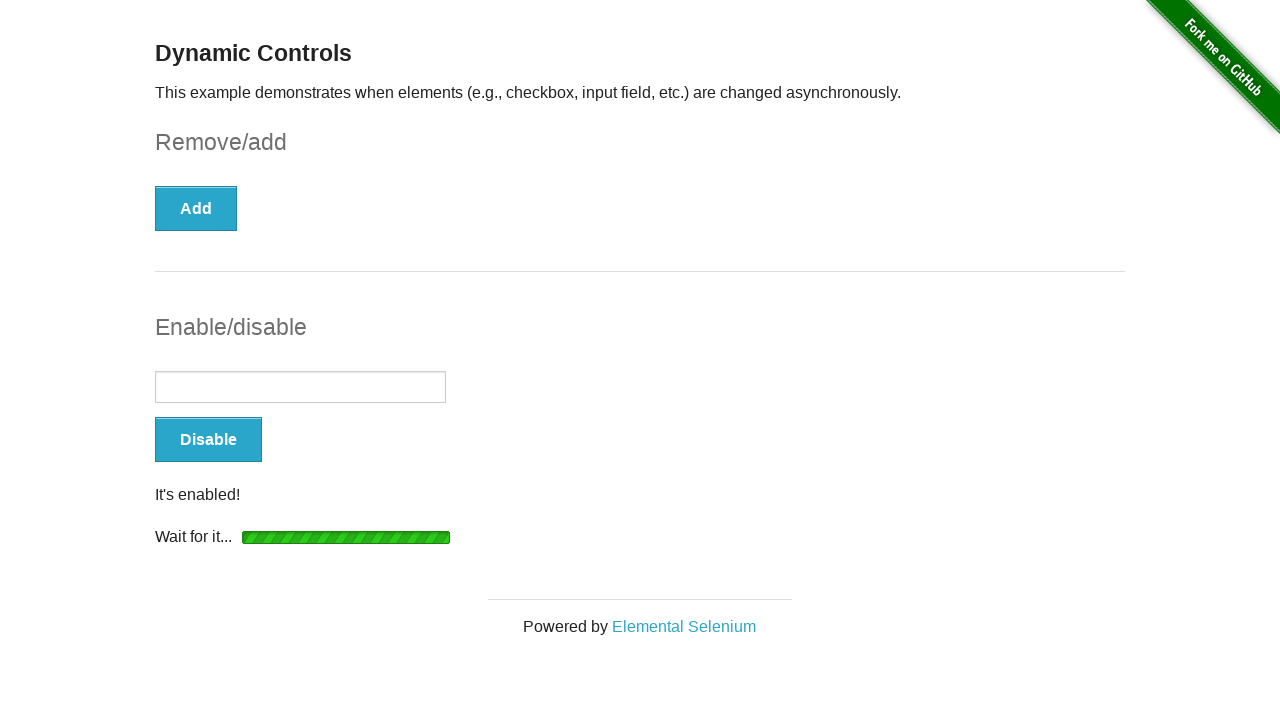

Input field became visible
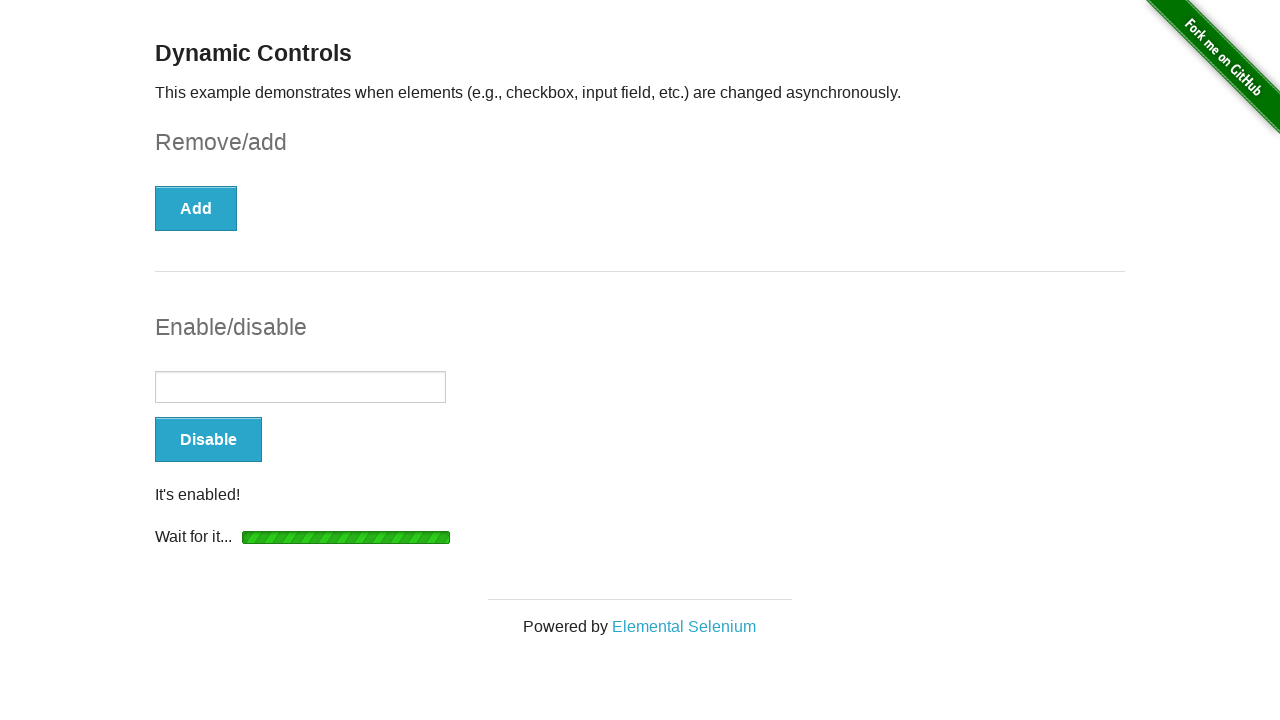

Input field is attached to DOM
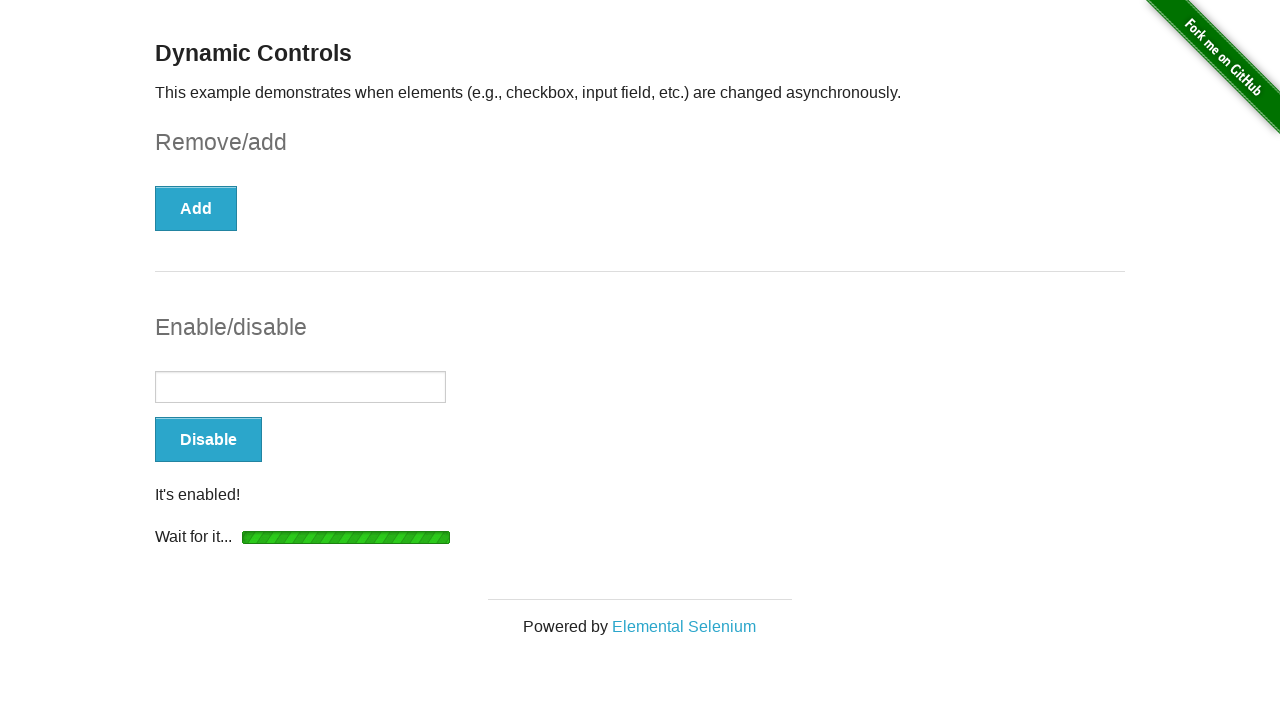

Verified input field is now enabled
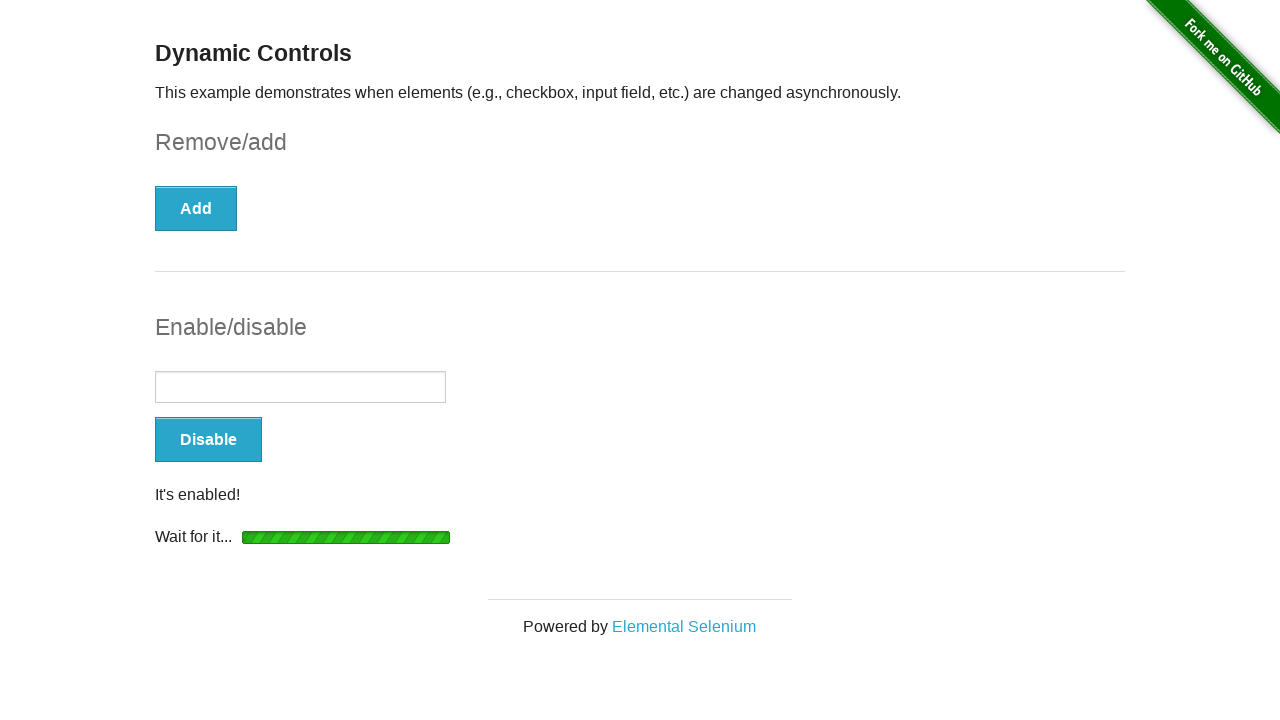

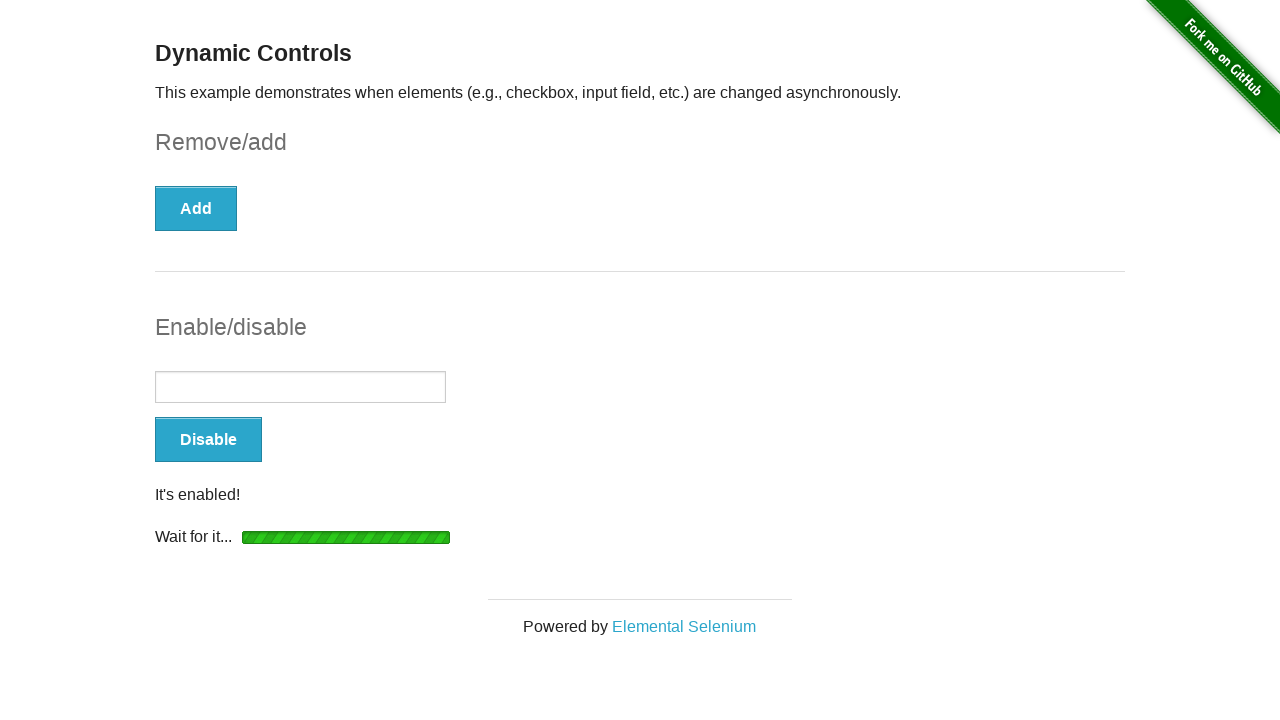